Tests keyboard copy-paste functionality by typing text in the first textbox, selecting all with Ctrl+A, copying with Ctrl+C, clicking the second textbox, and pasting with Ctrl+V, then verifying the text was correctly pasted.

Starting URL: https://text-compare.com/

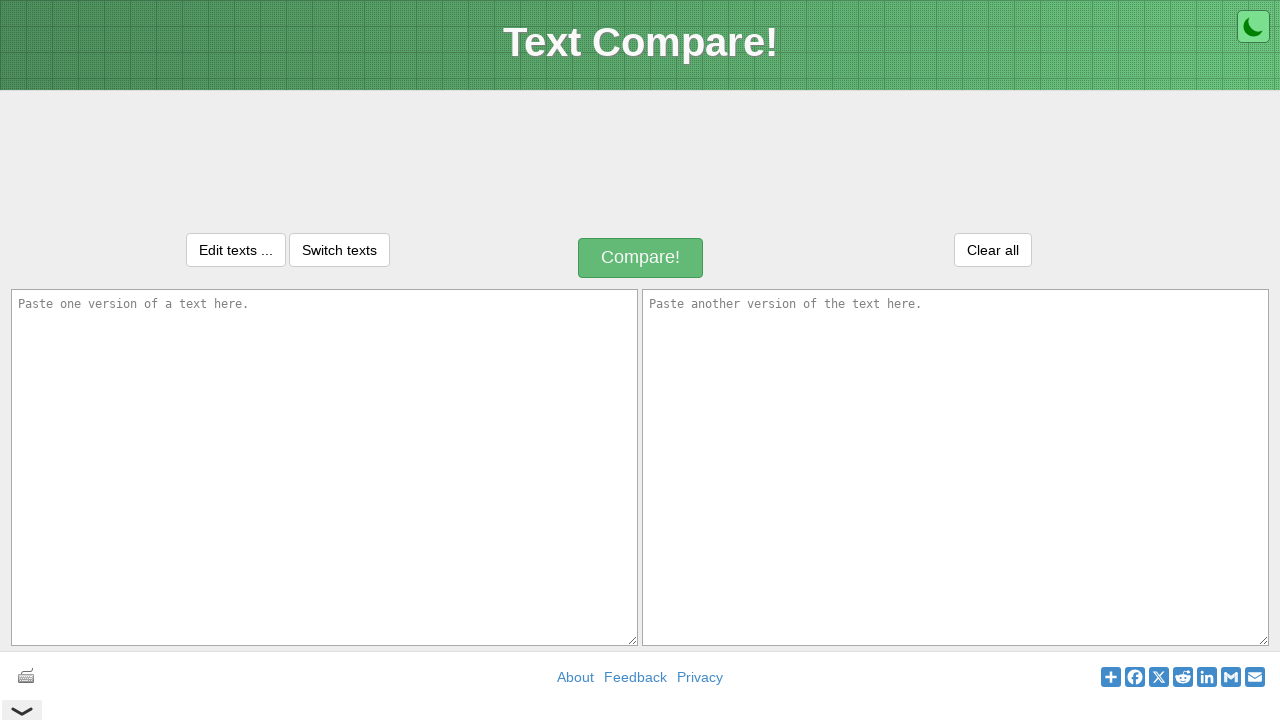

First textbox became visible
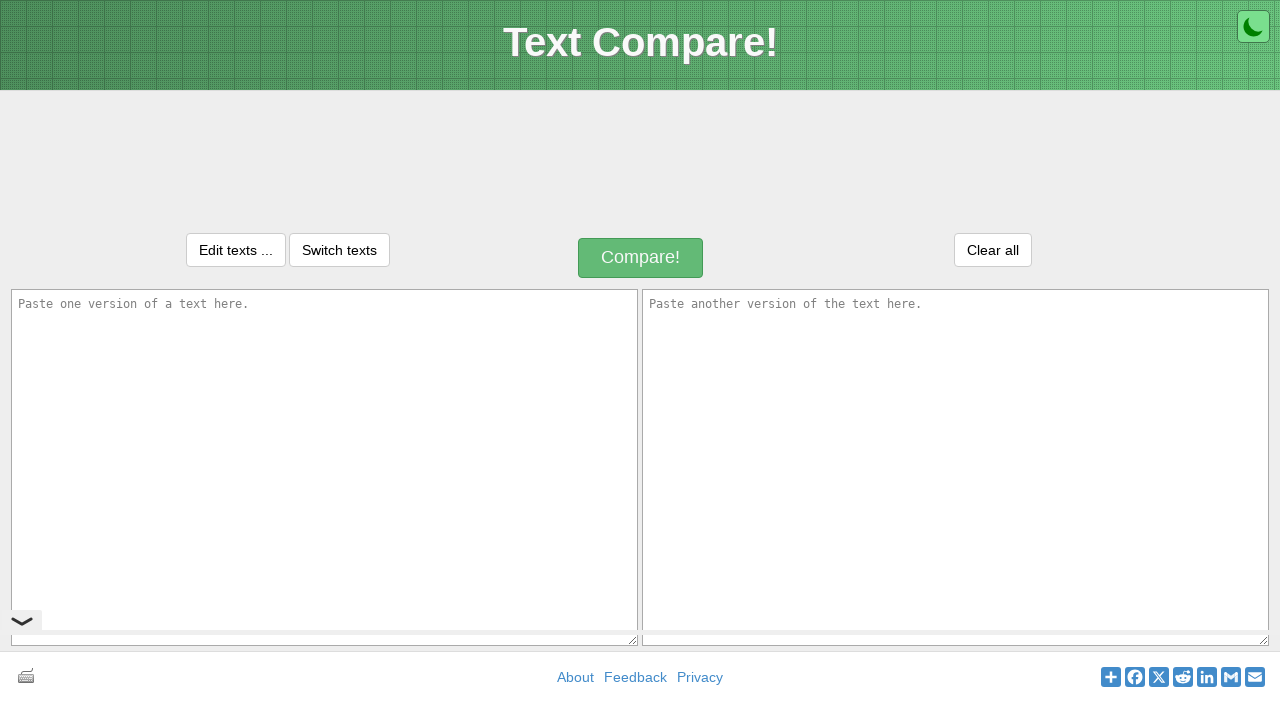

Filled first textbox with 'Hi everyone' on #inputText1
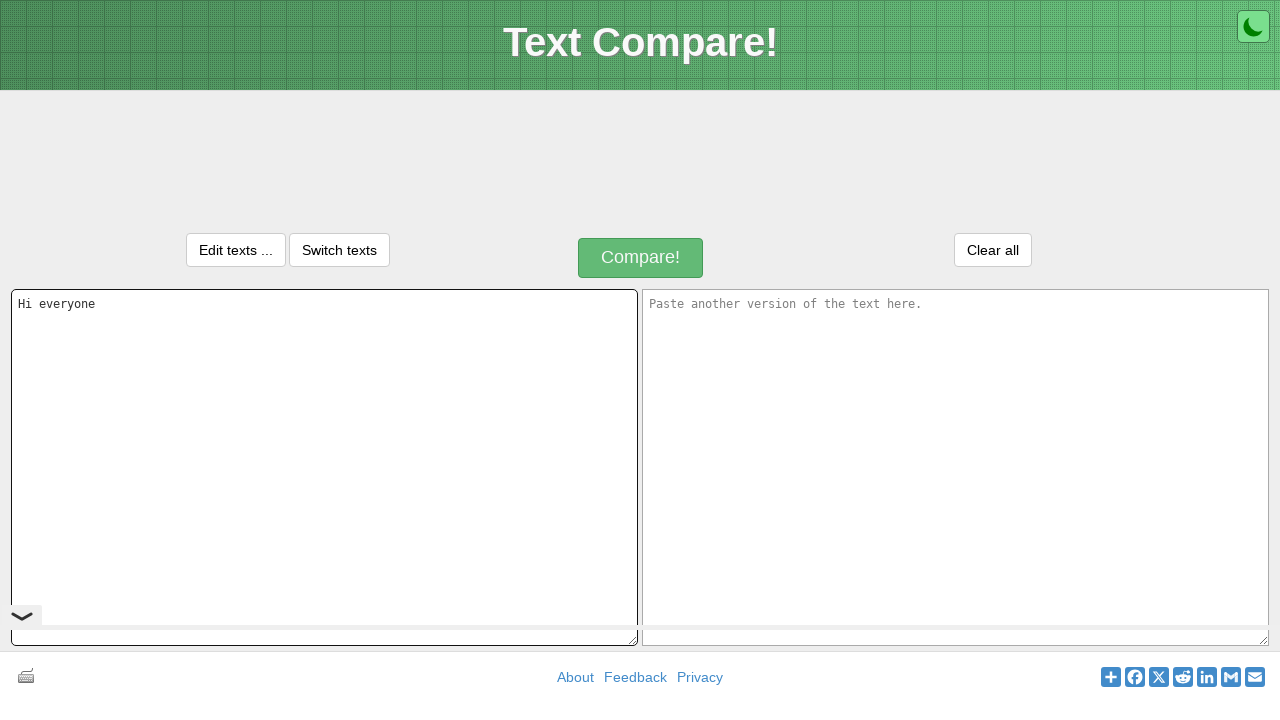

Clicked on first textbox to ensure focus at (324, 467) on #inputText1
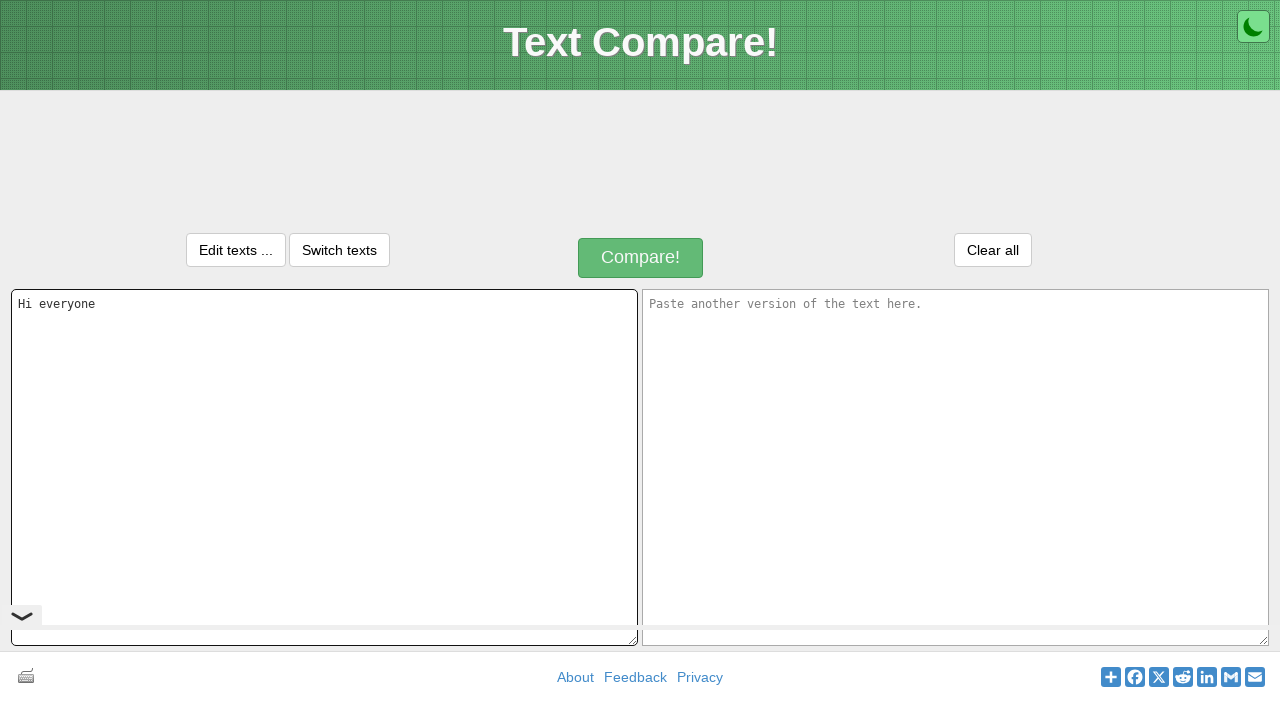

Selected all text in first textbox with Ctrl+A
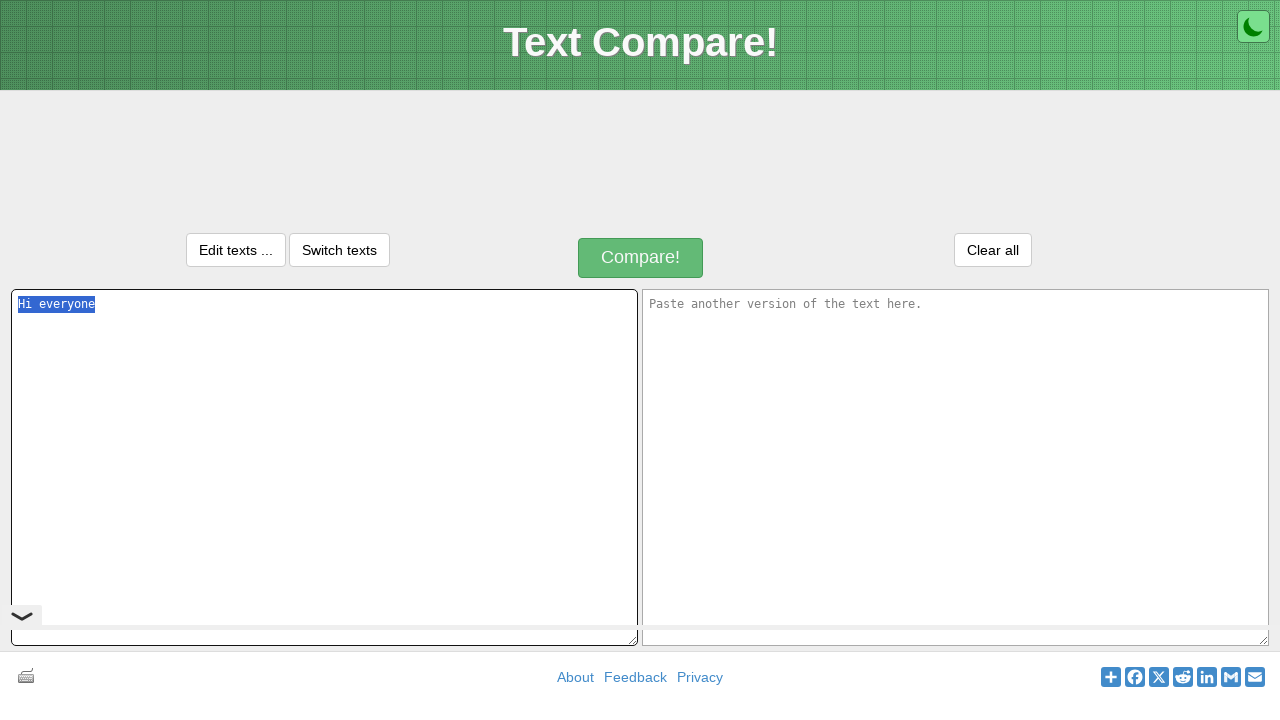

Copied selected text with Ctrl+C
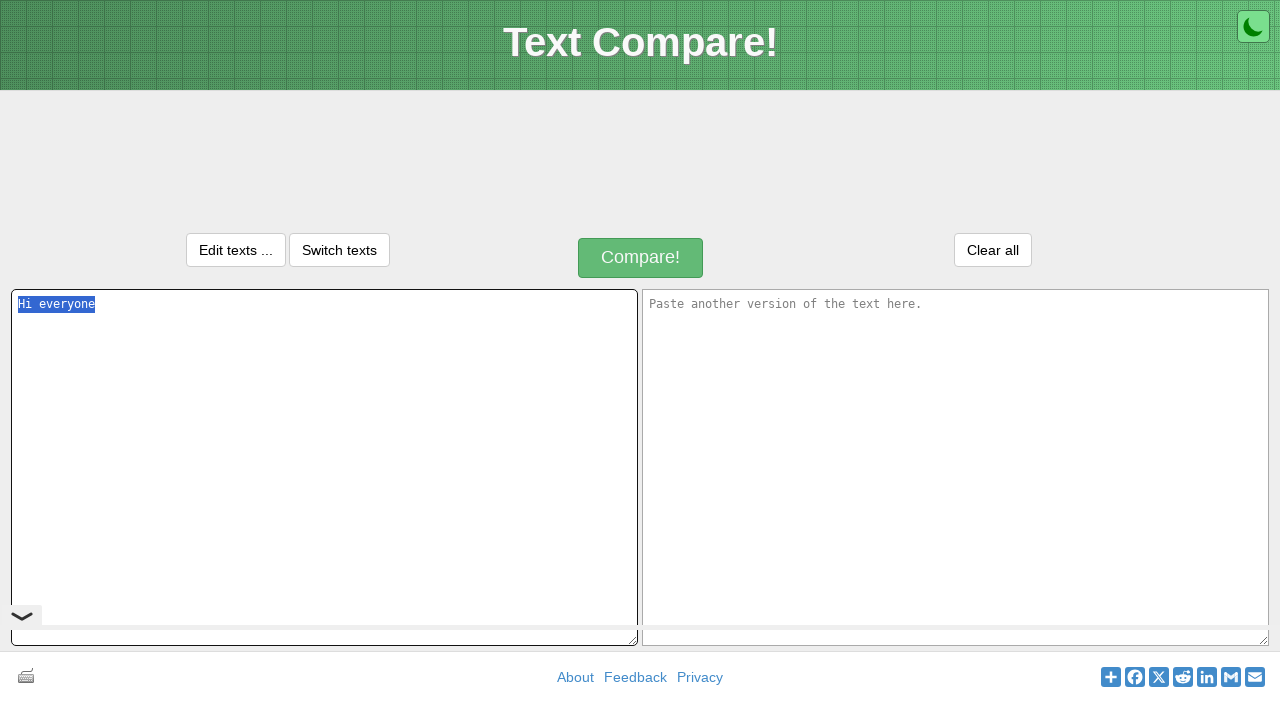

Second textbox became visible
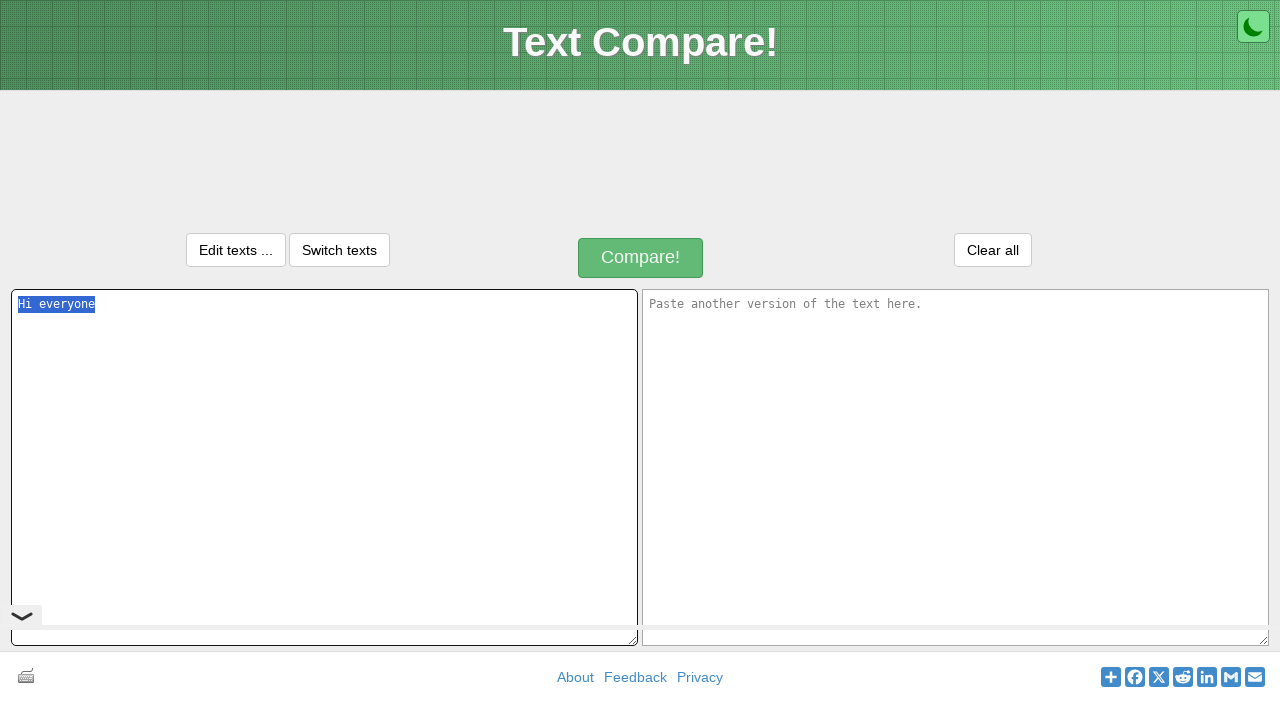

Clicked on second textbox at (956, 467) on #inputText2
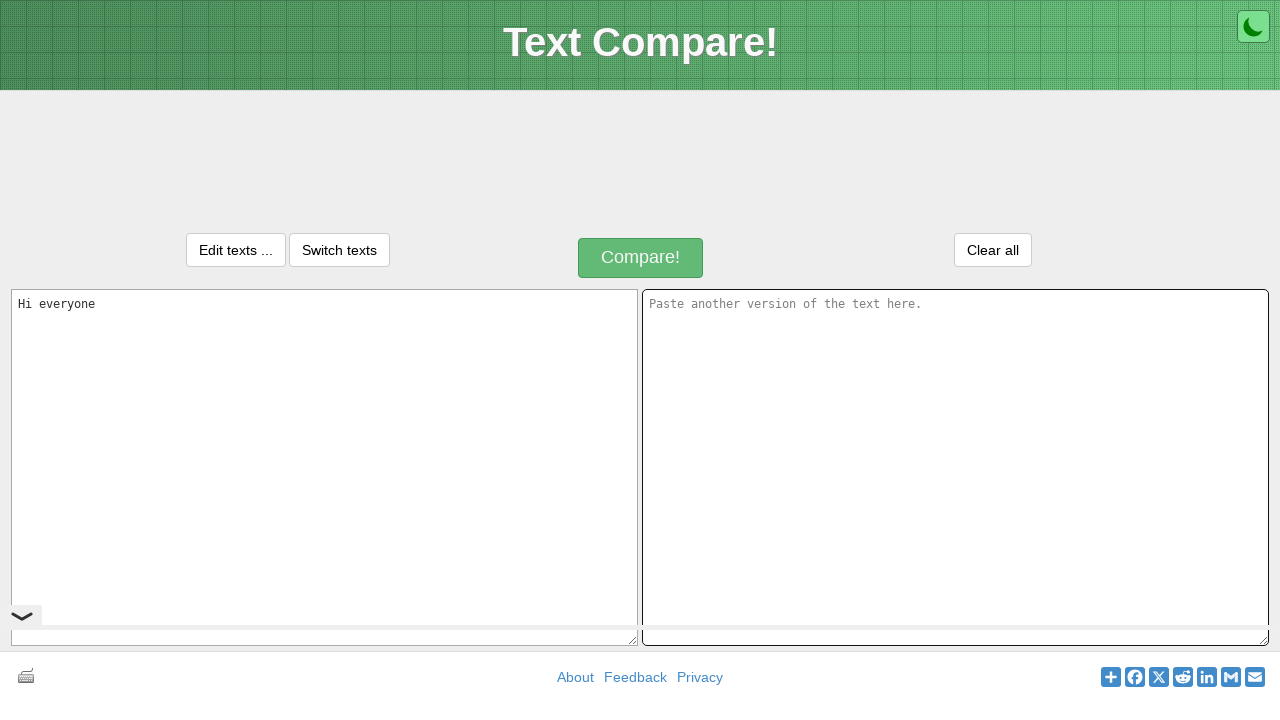

Pasted text into second textbox with Ctrl+V
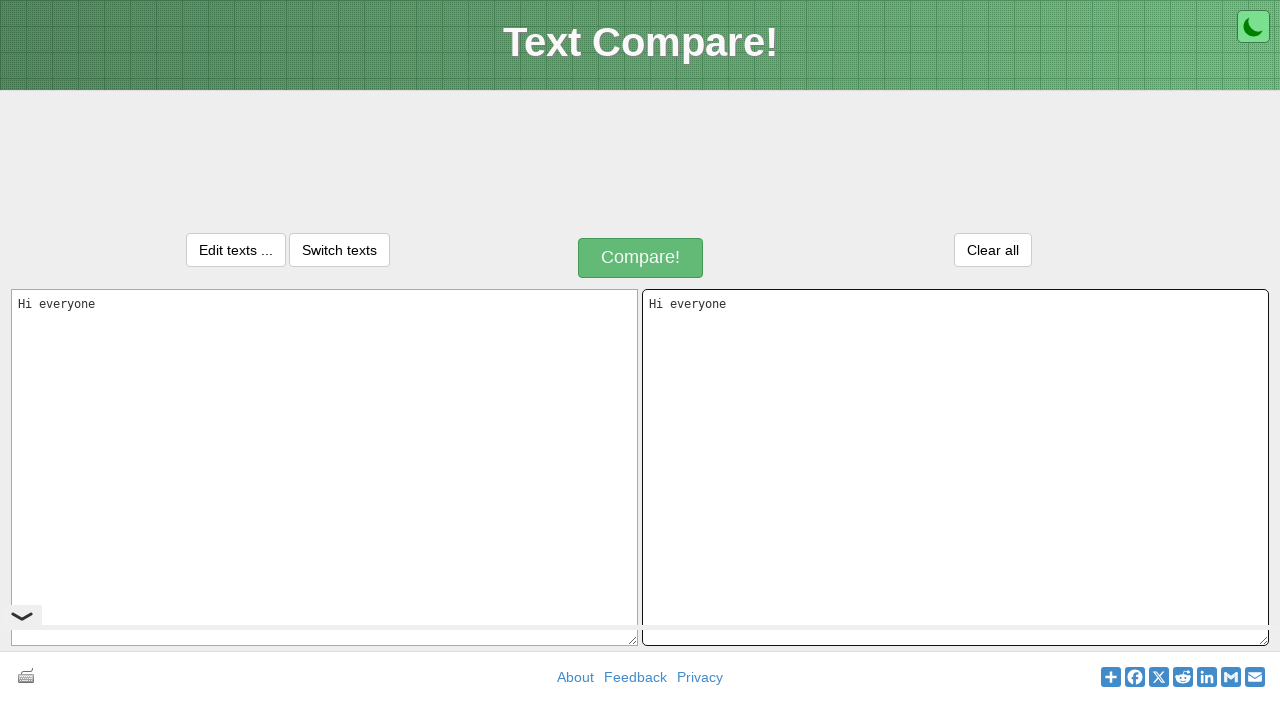

Verified that second textbox contains 'Hi everyone'
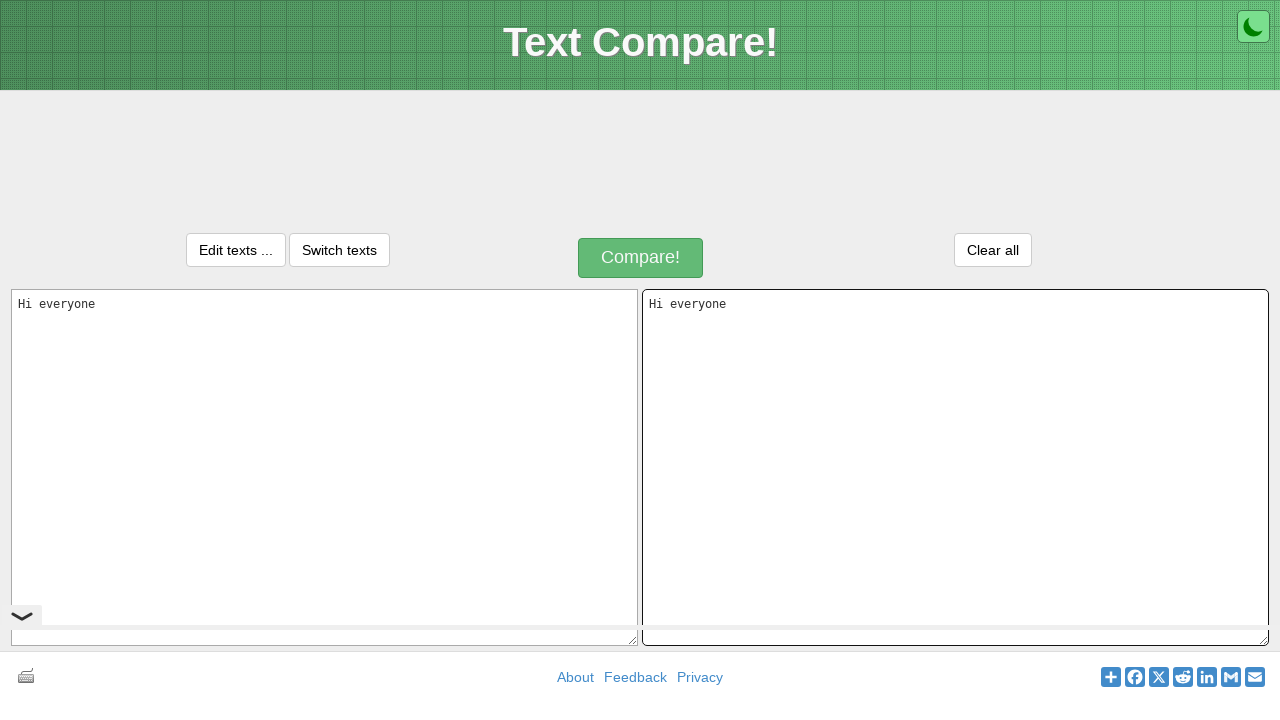

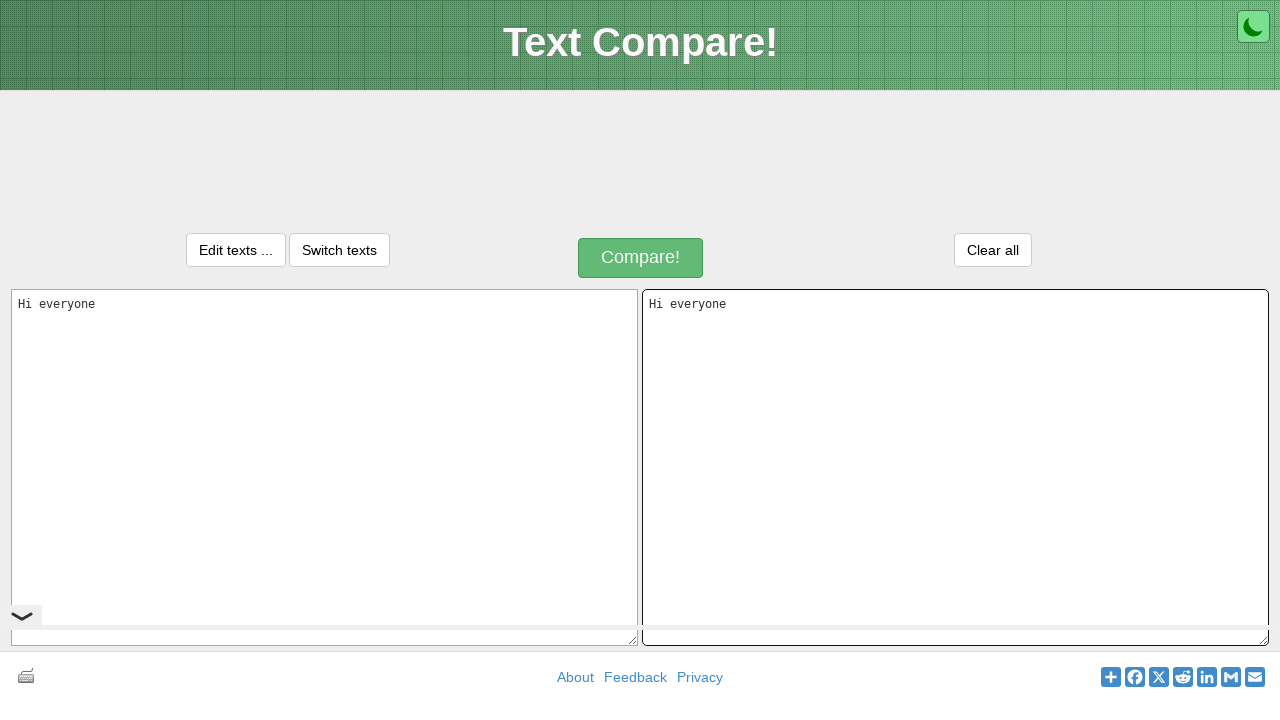